Adds a todo item to the TodoMVC demo app and marks it as complete by checking the toggle checkbox.

Starting URL: https://demo.playwright.dev/todomvc/#/

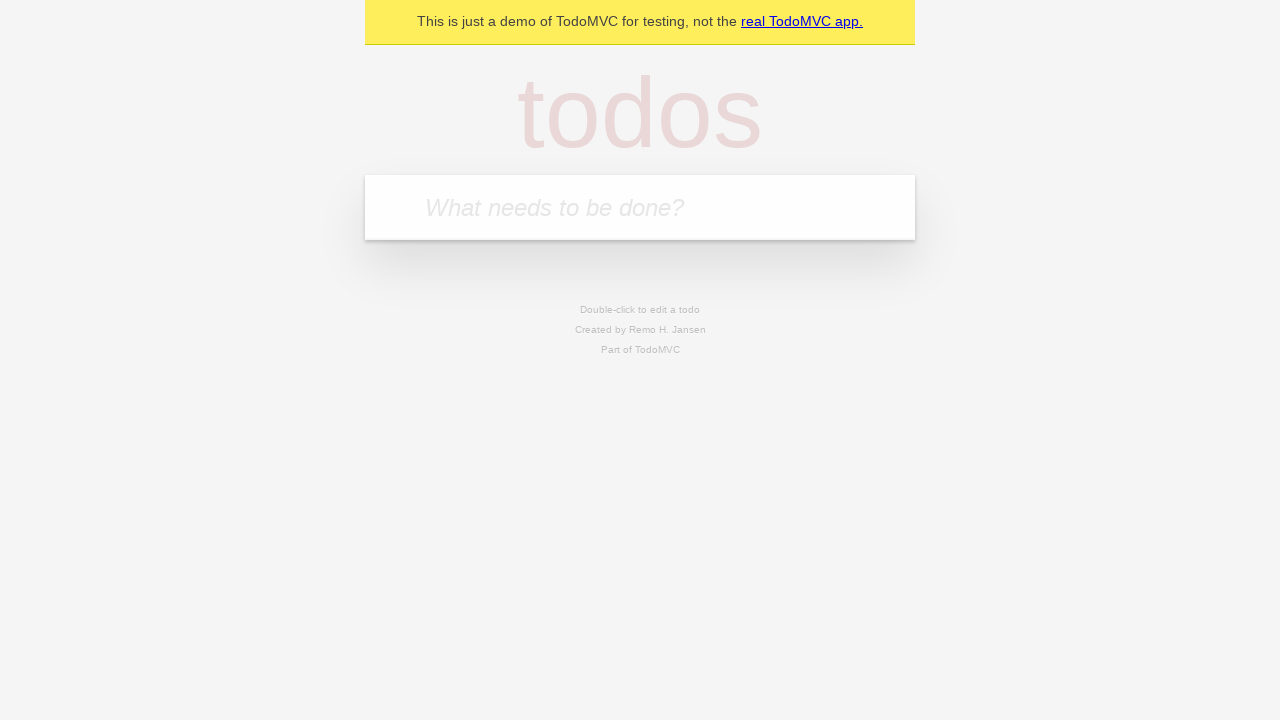

Clicked on the todo input field at (640, 207) on internal:attr=[placeholder="What needs to be done?"i]
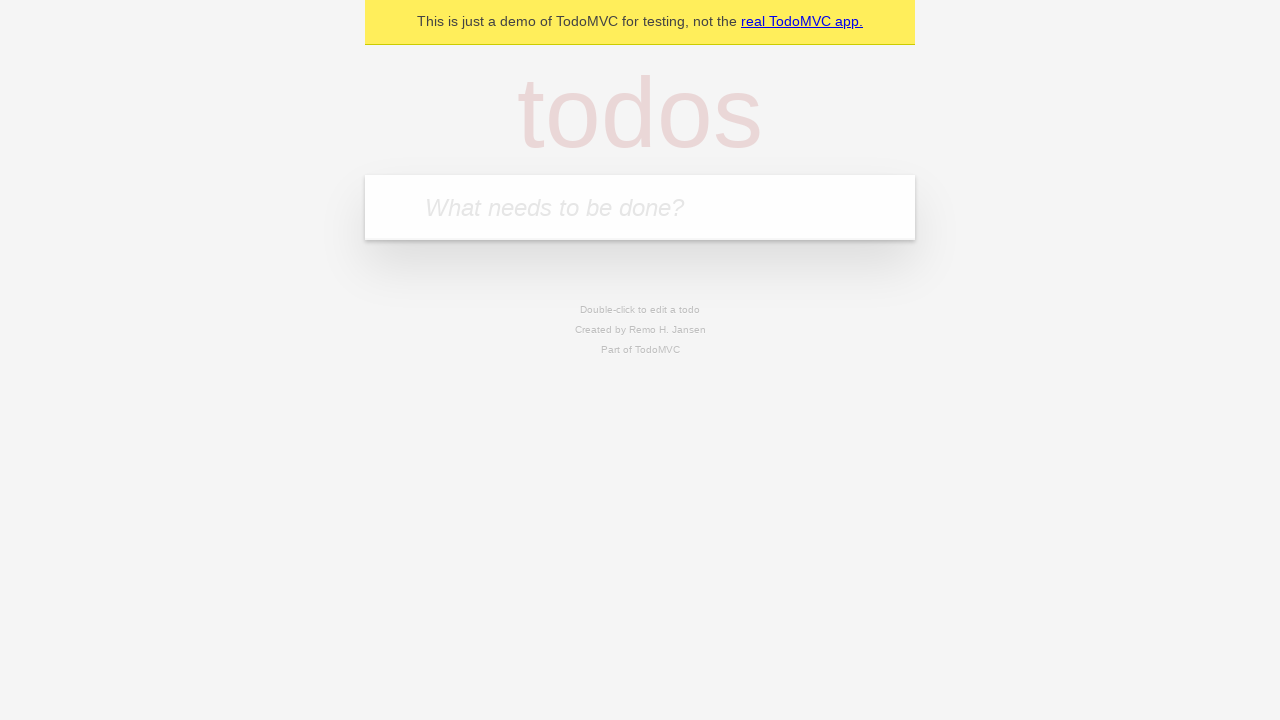

Filled todo input with 'Создать первый сценарий playwright' on internal:attr=[placeholder="What needs to be done?"i]
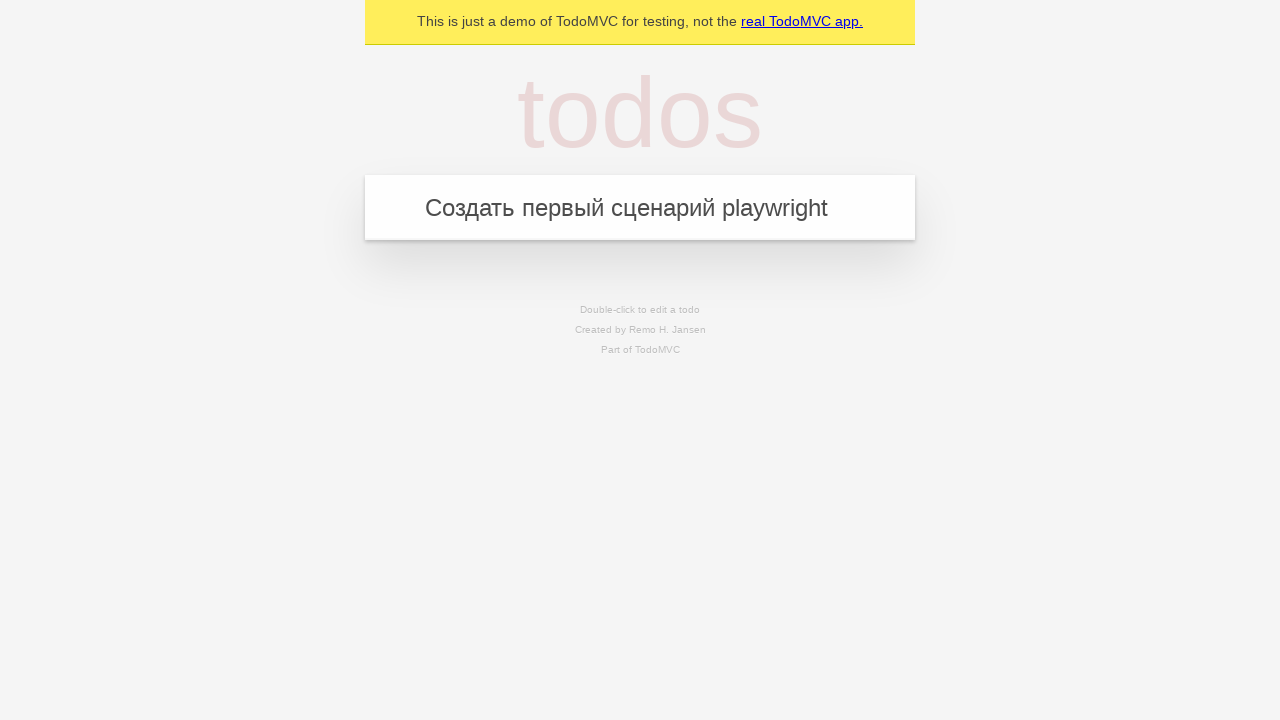

Pressed Enter to add the todo item on internal:attr=[placeholder="What needs to be done?"i]
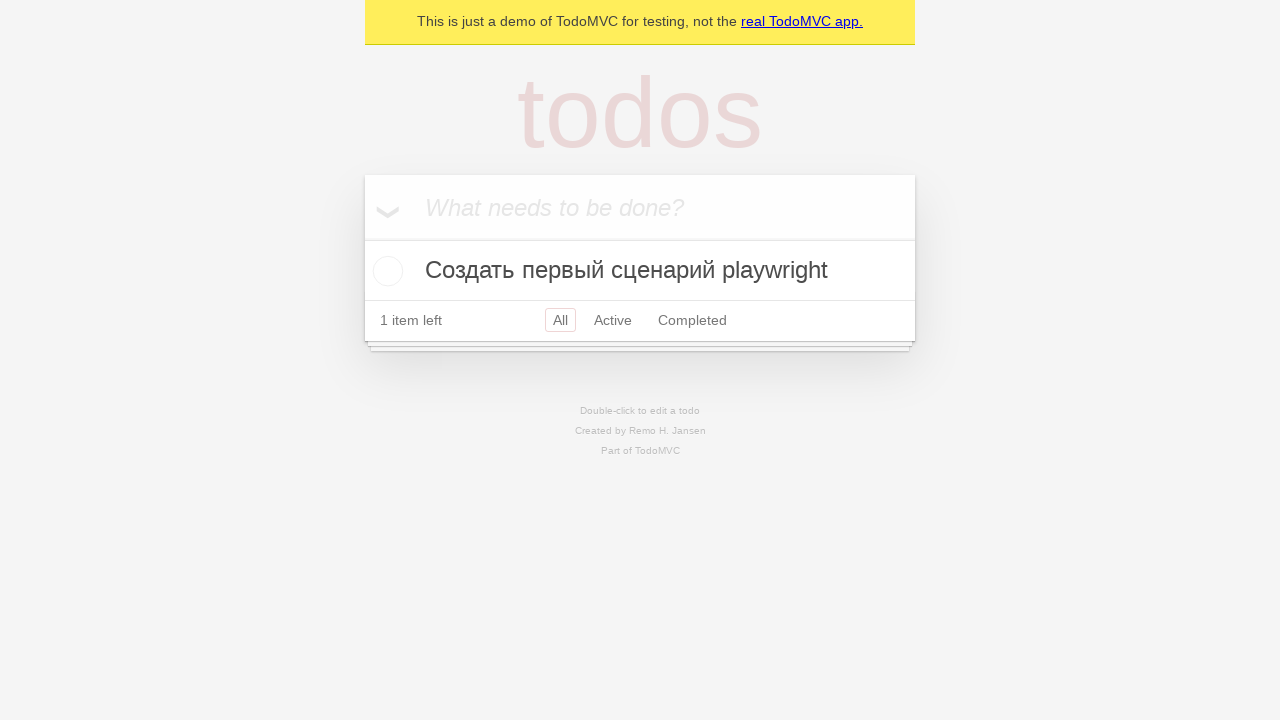

Checked the toggle checkbox to mark todo as complete at (385, 271) on internal:role=checkbox[name="Toggle Todo"i]
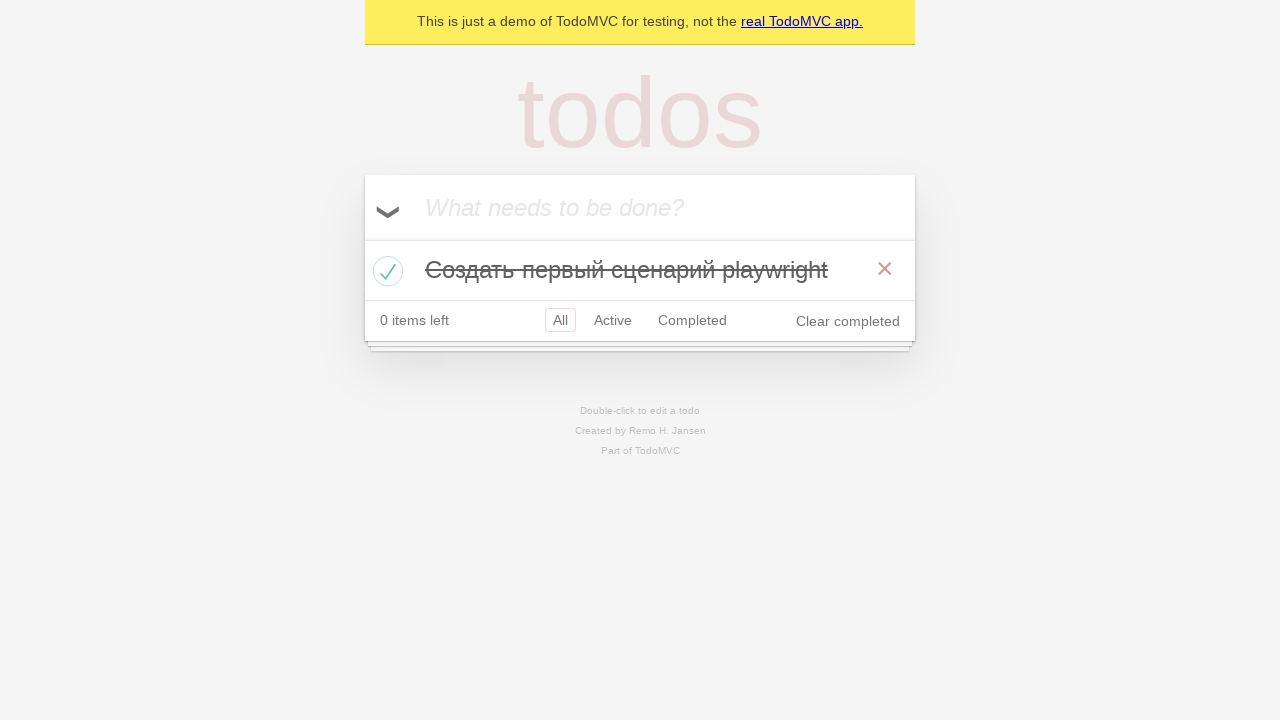

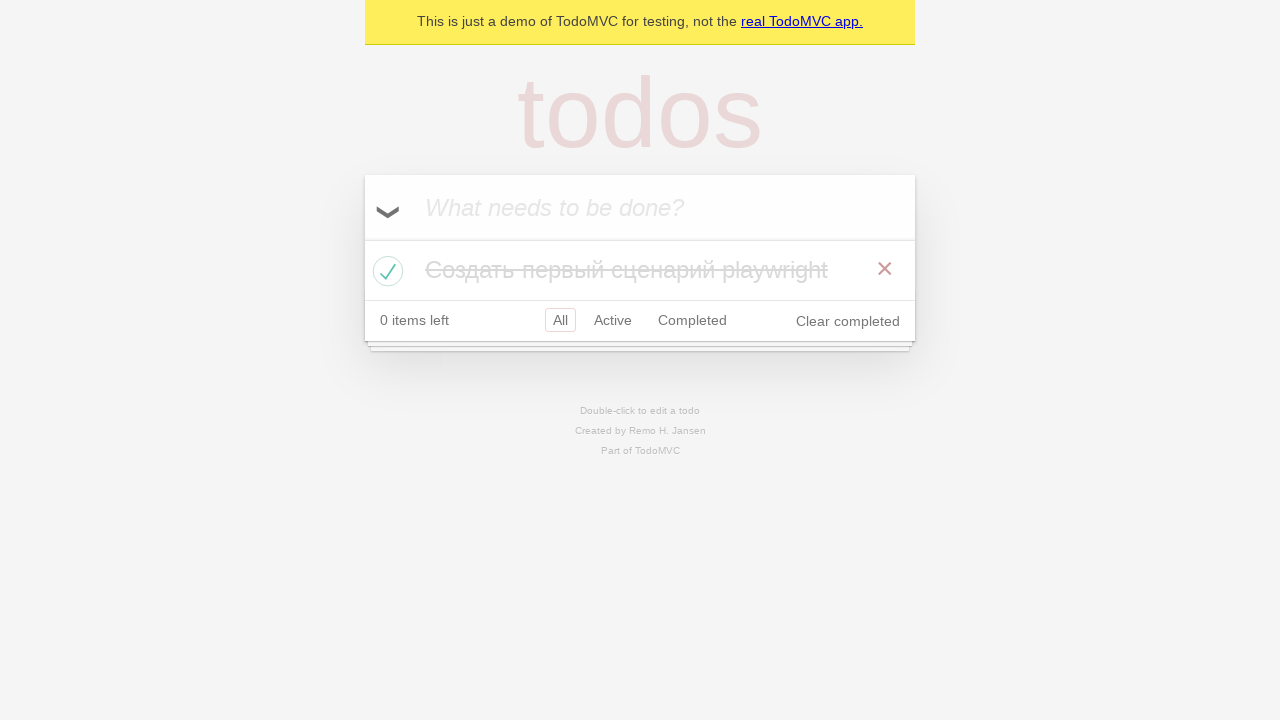